Tests cart functionality by adding a product to cart, verifying cart count and pricing, then navigating to cart page

Starting URL: http://practice.automationtesting.in/

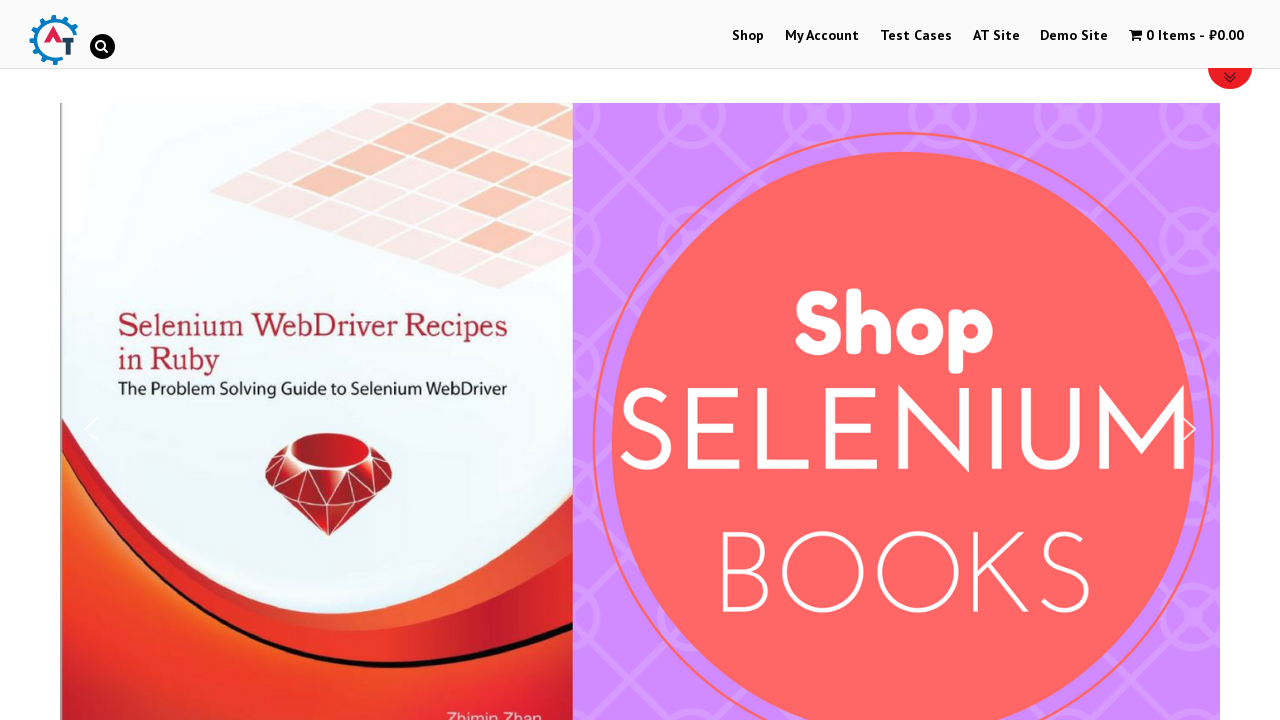

Clicked on Shop menu item to navigate to shop at (748, 36) on #menu-item-40 > a
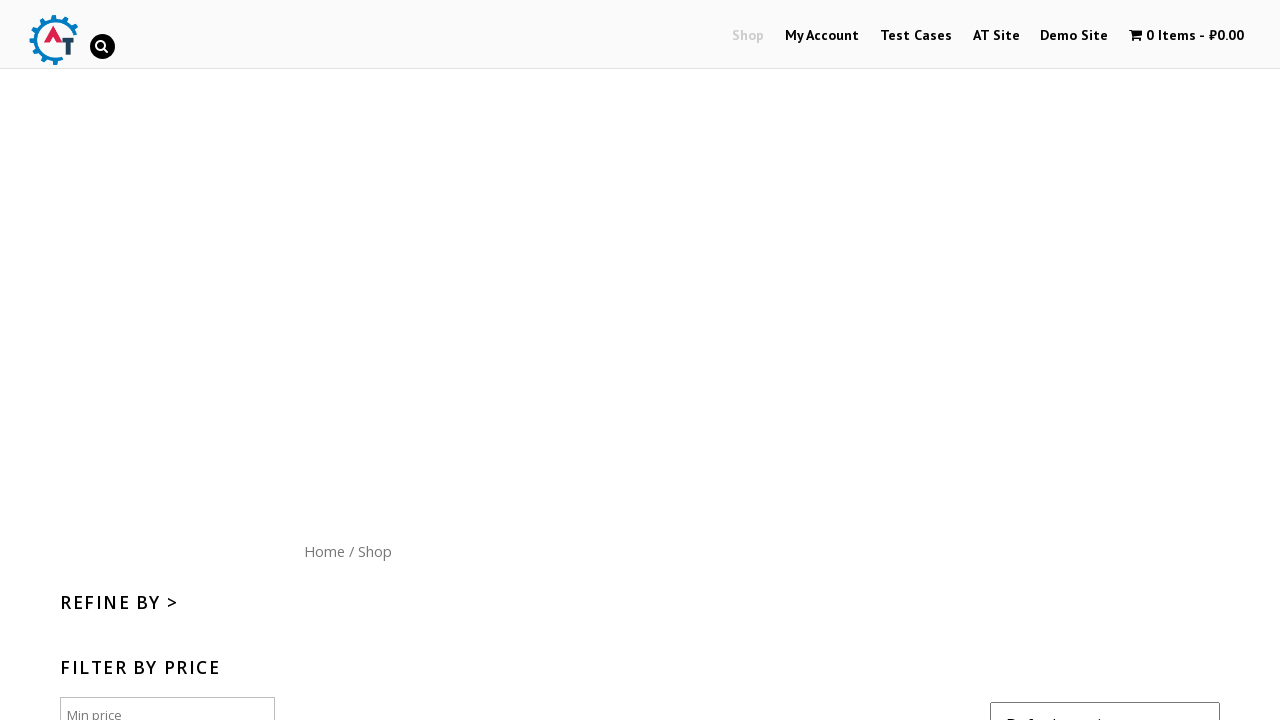

Clicked 'Add to Cart' button for HTML5 WebApp Development book at (1115, 361) on [data-product_id="182"]
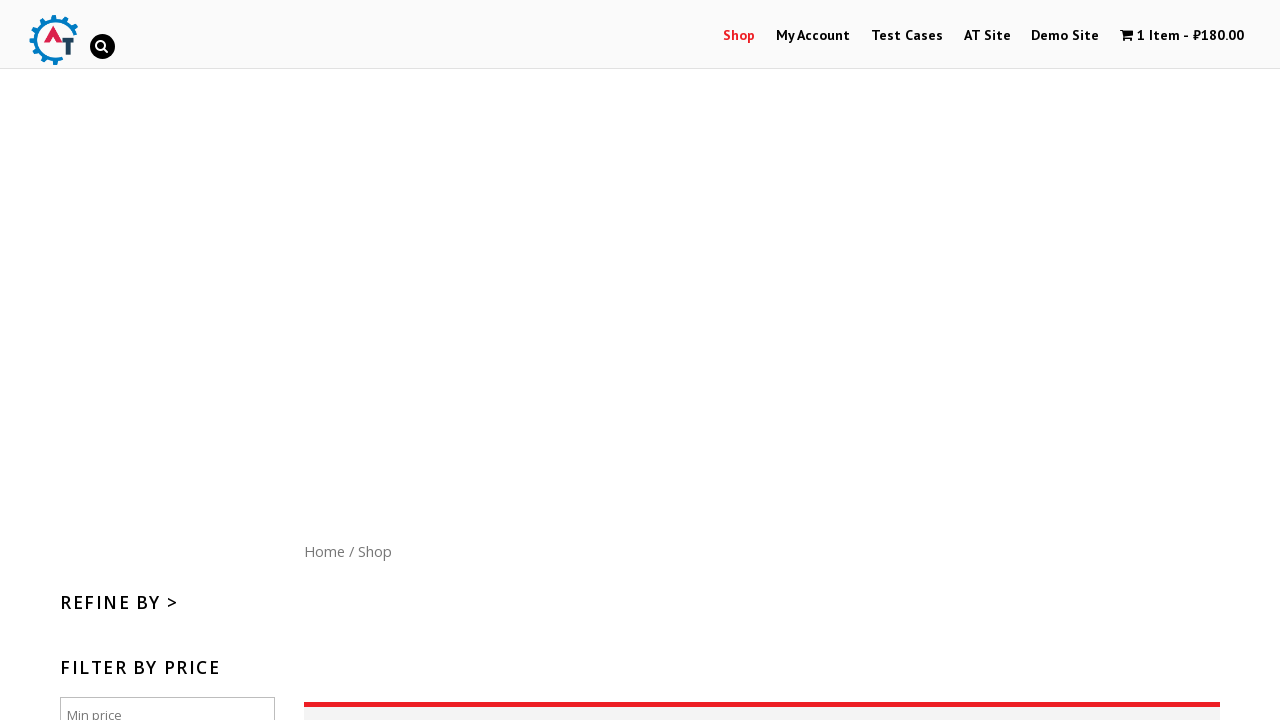

Clicked on 'View your shopping cart' link to navigate to cart page at (1182, 36) on a[title="View your shopping cart"]
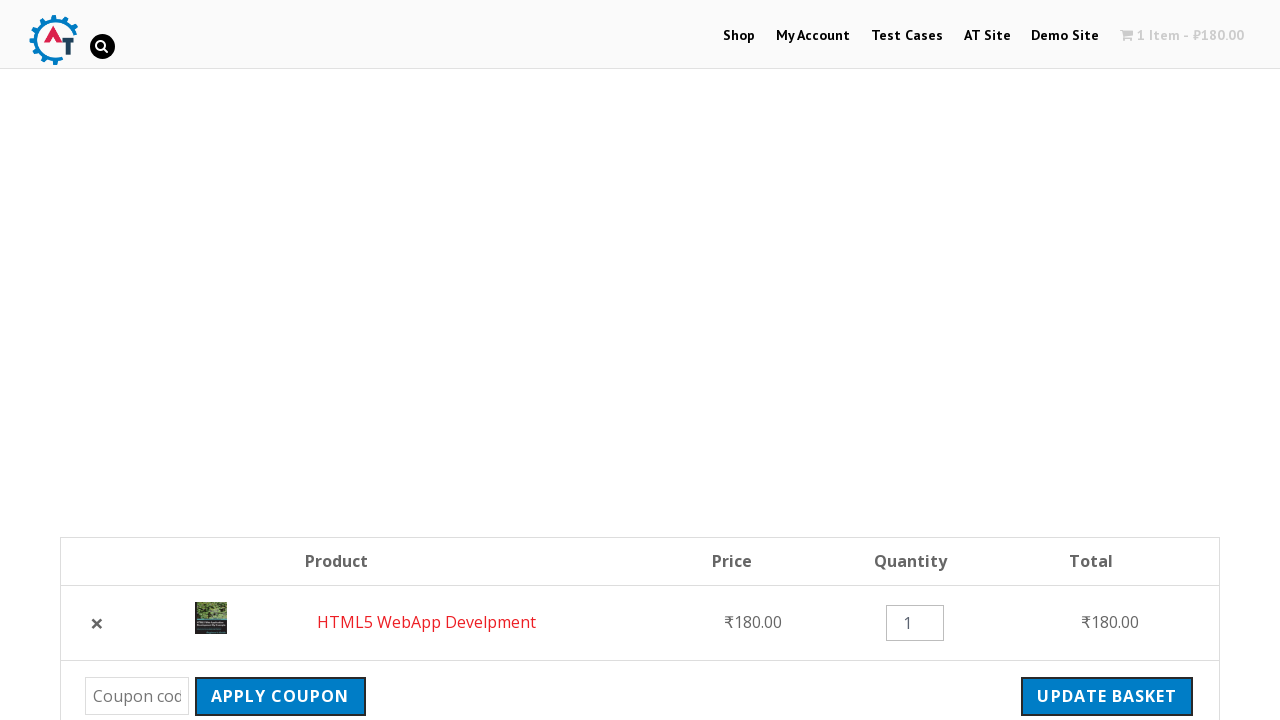

Subtotal price element became visible
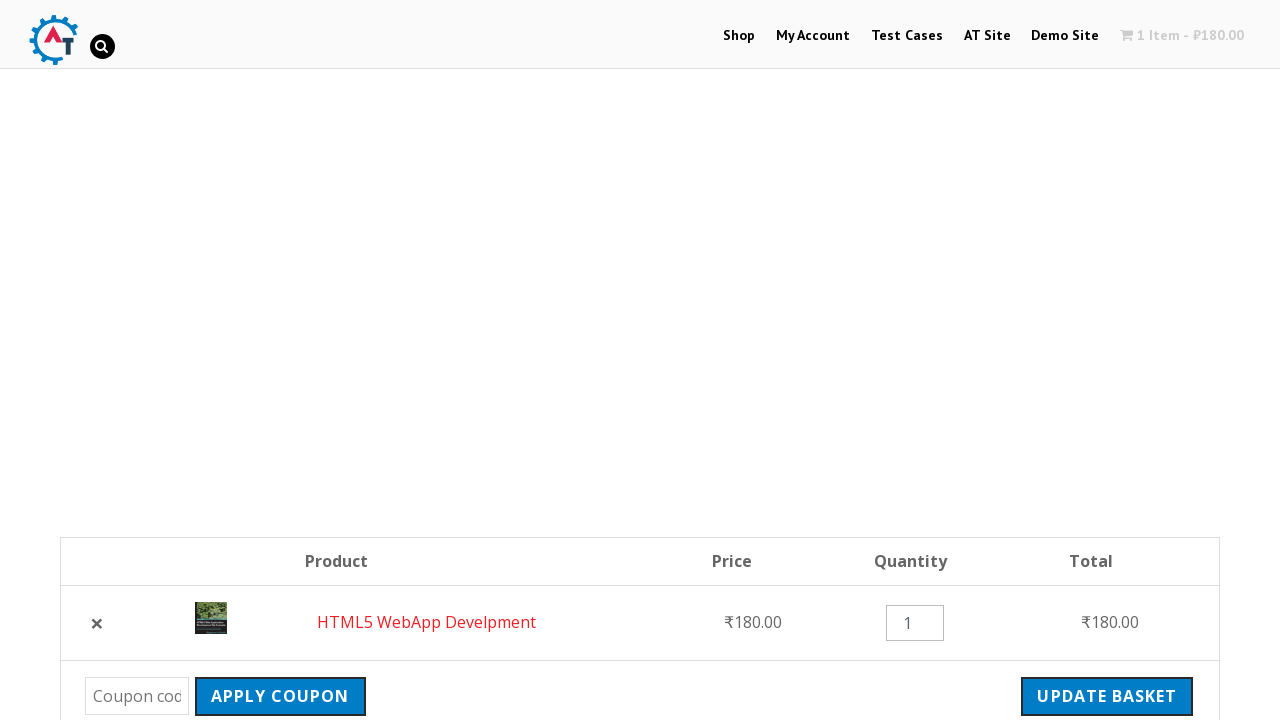

Total price element became visible
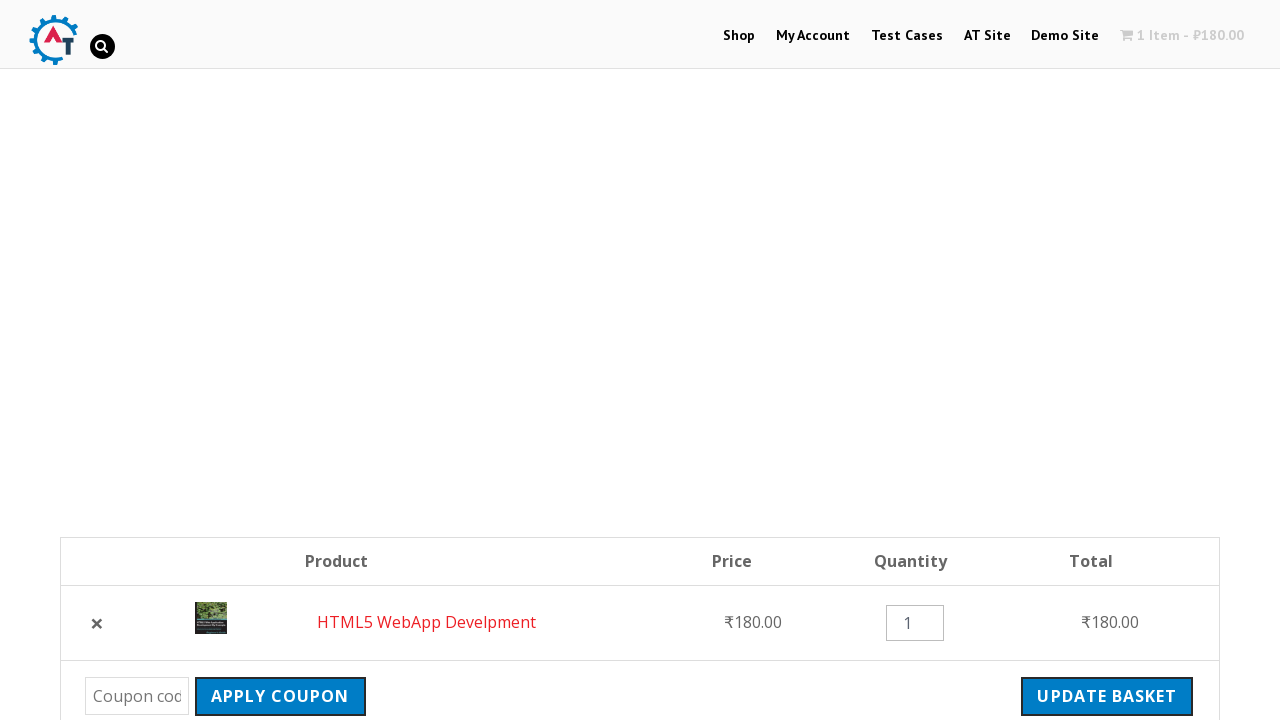

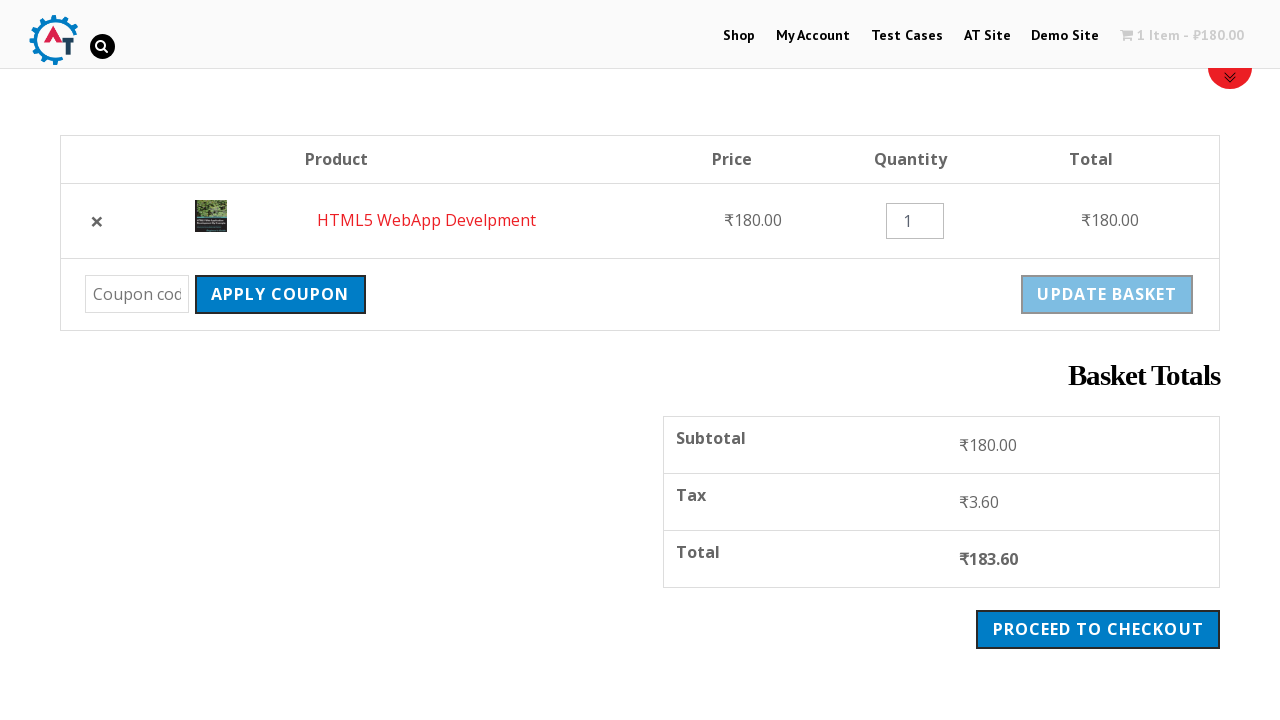